Navigates to a Colombian police judicial records page, accepts terms by checking an option, and triggers navigation to the background check page

Starting URL: https://antecedentes.policia.gov.co:7005/WebJudicial/index.xhtml

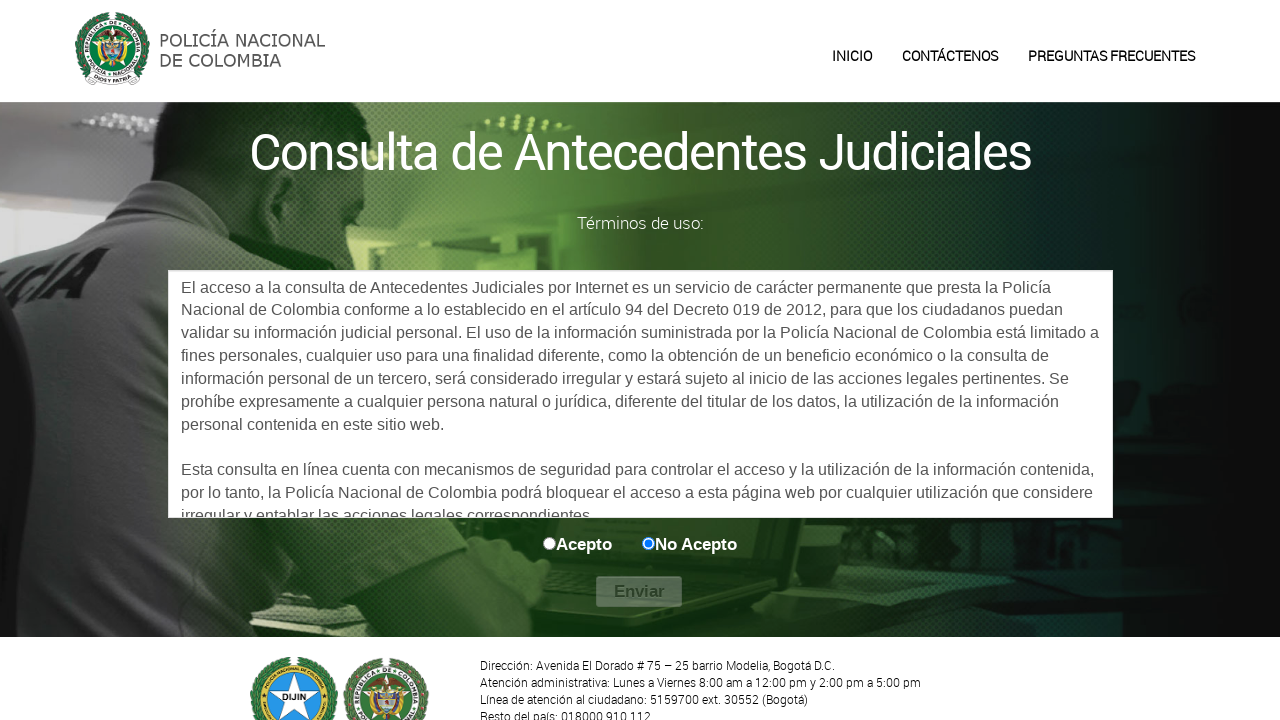

Waited for accept option element to be present
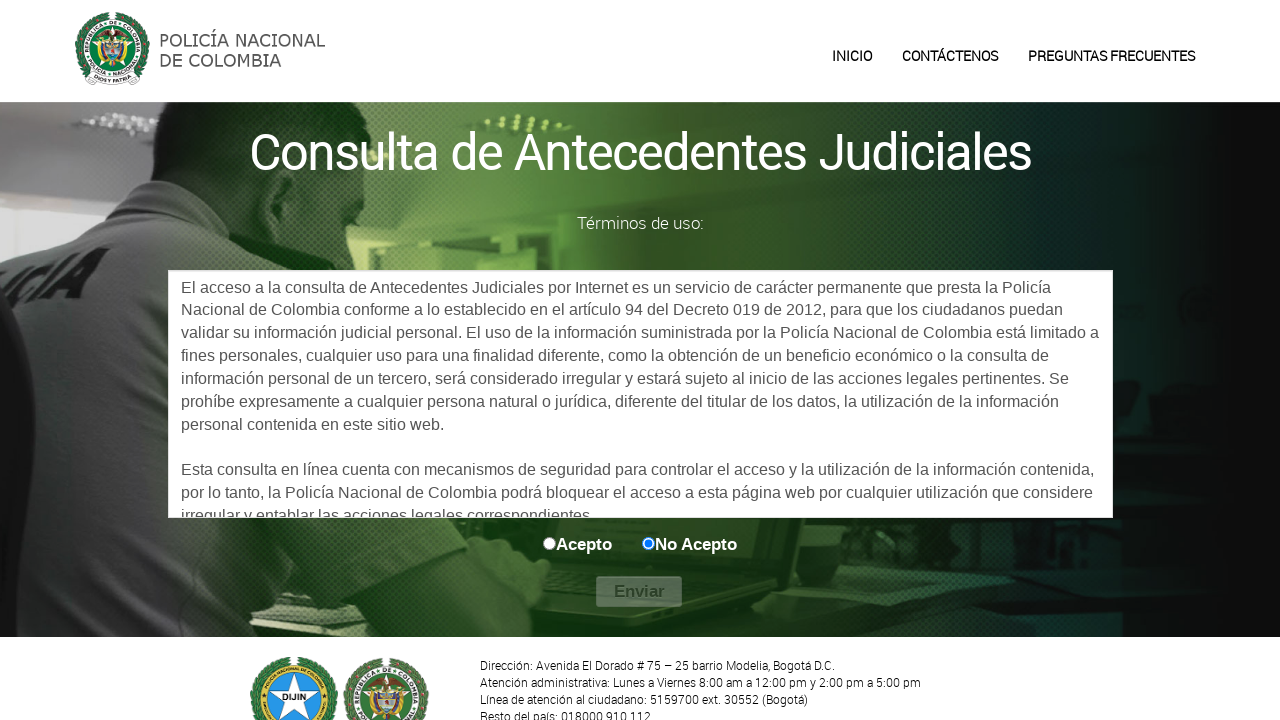

Checked the acceptance checkbox at (550, 543) on #aceptaOption\:0
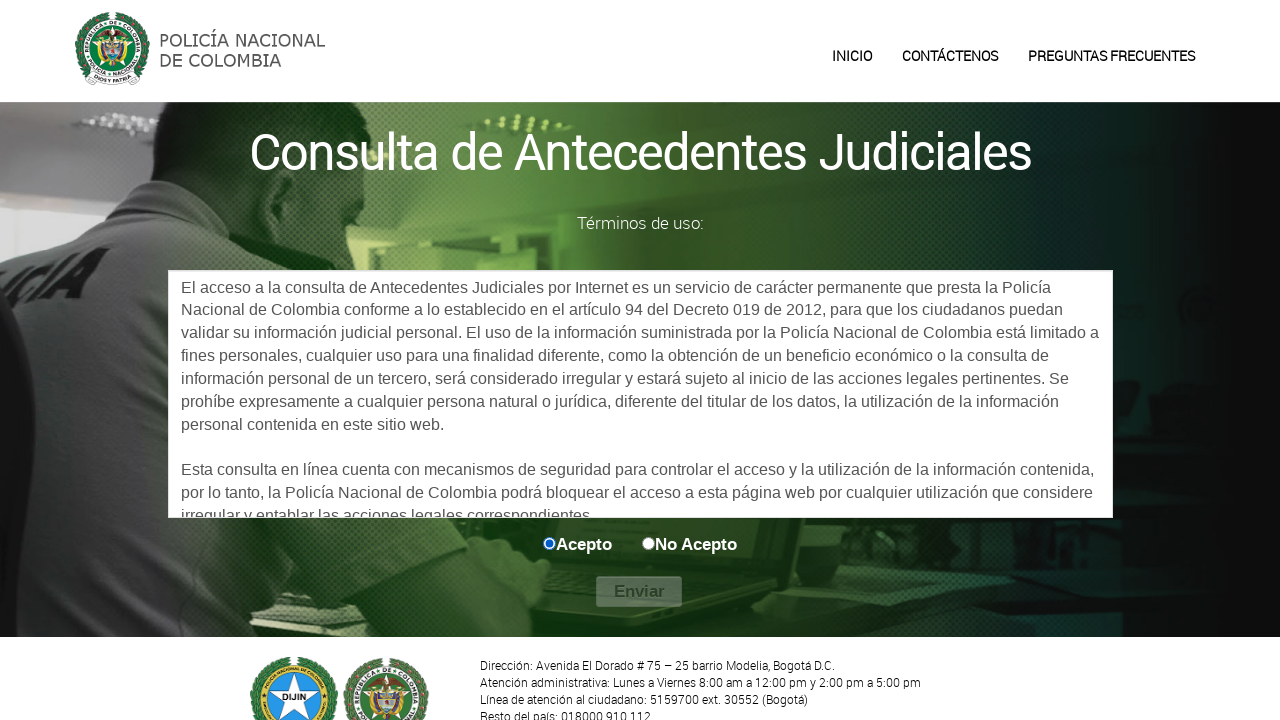

Clicked the continue button to proceed at (639, 592) on #continuarBtn
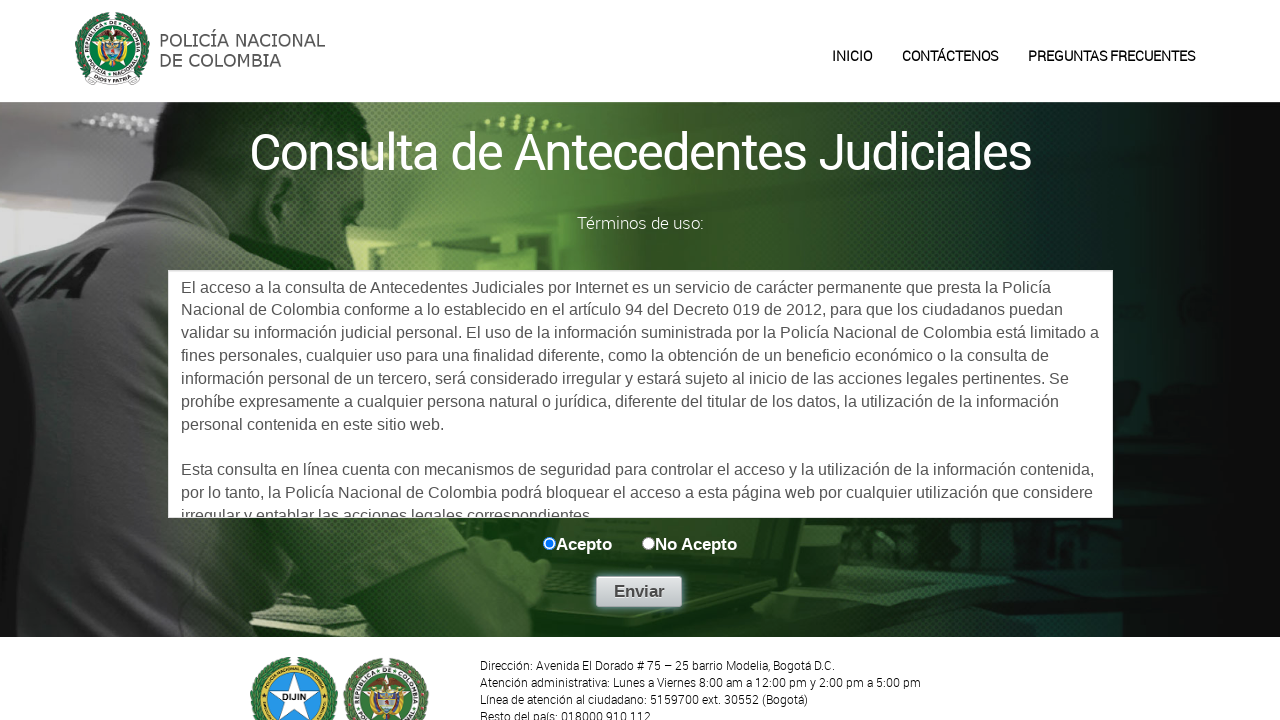

Navigation to background check page completed
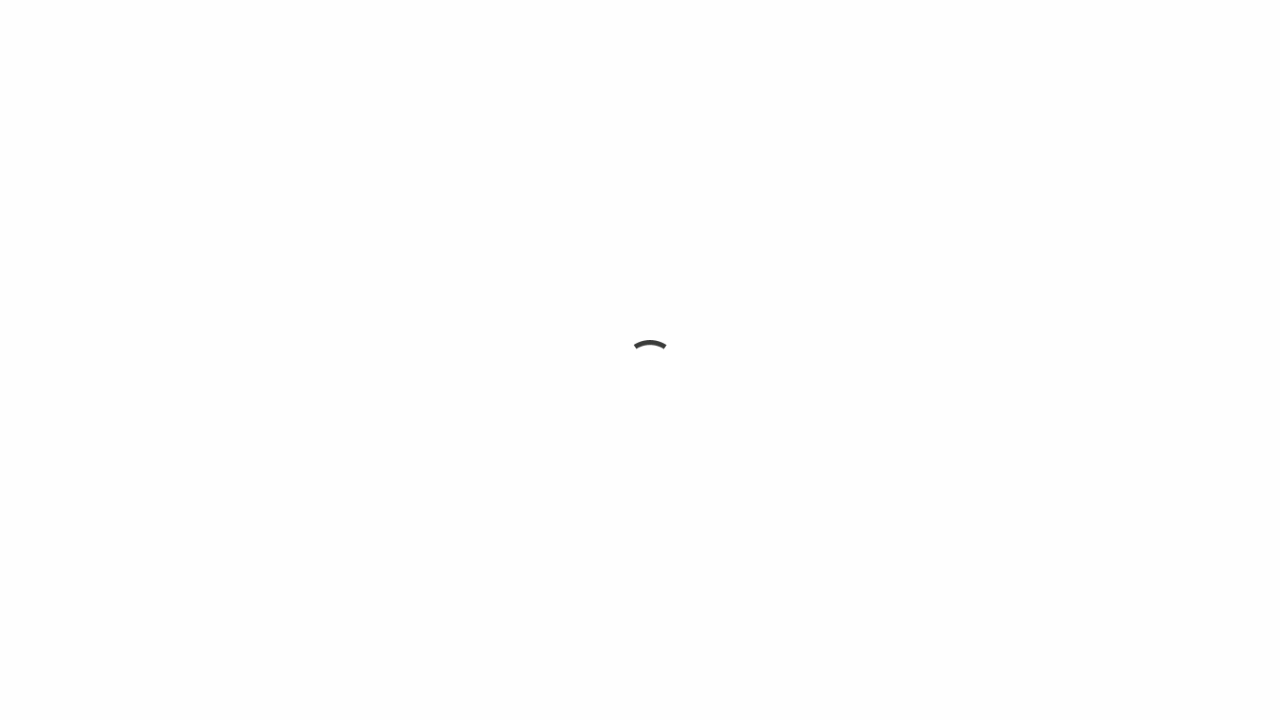

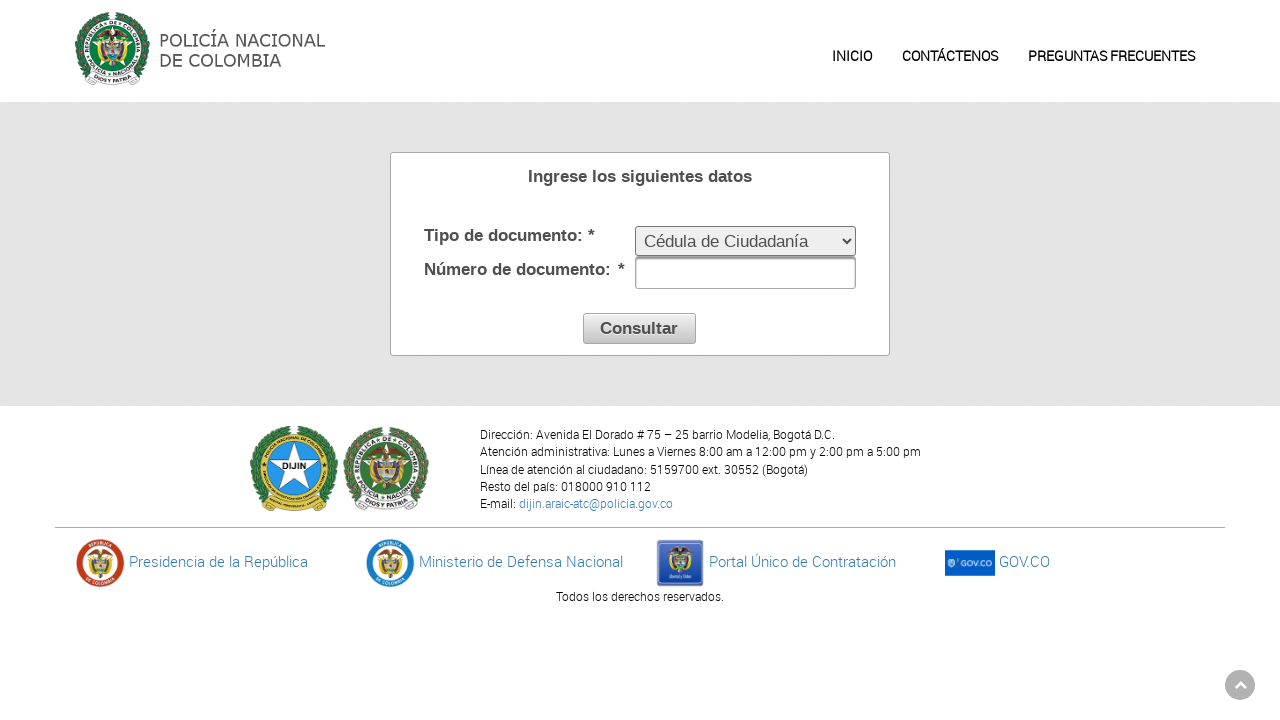